Tests that todo data persists after page reload

Starting URL: https://demo.playwright.dev/todomvc

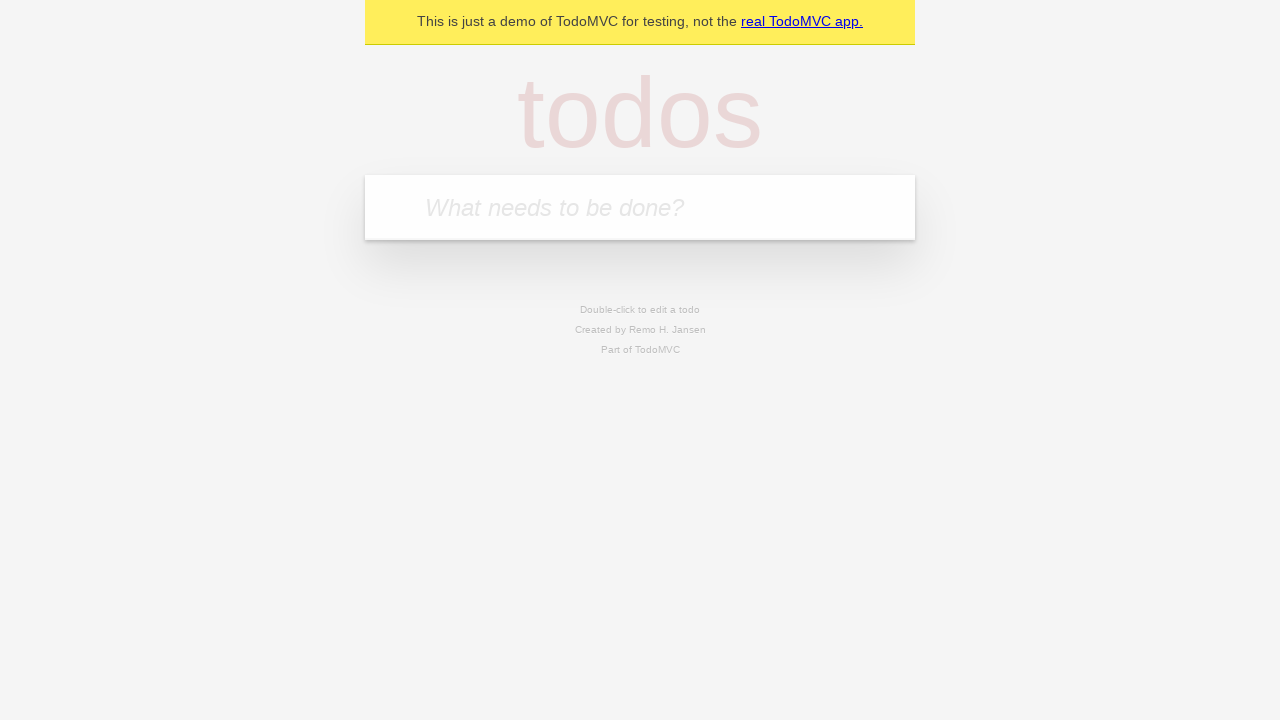

Located new todo input field
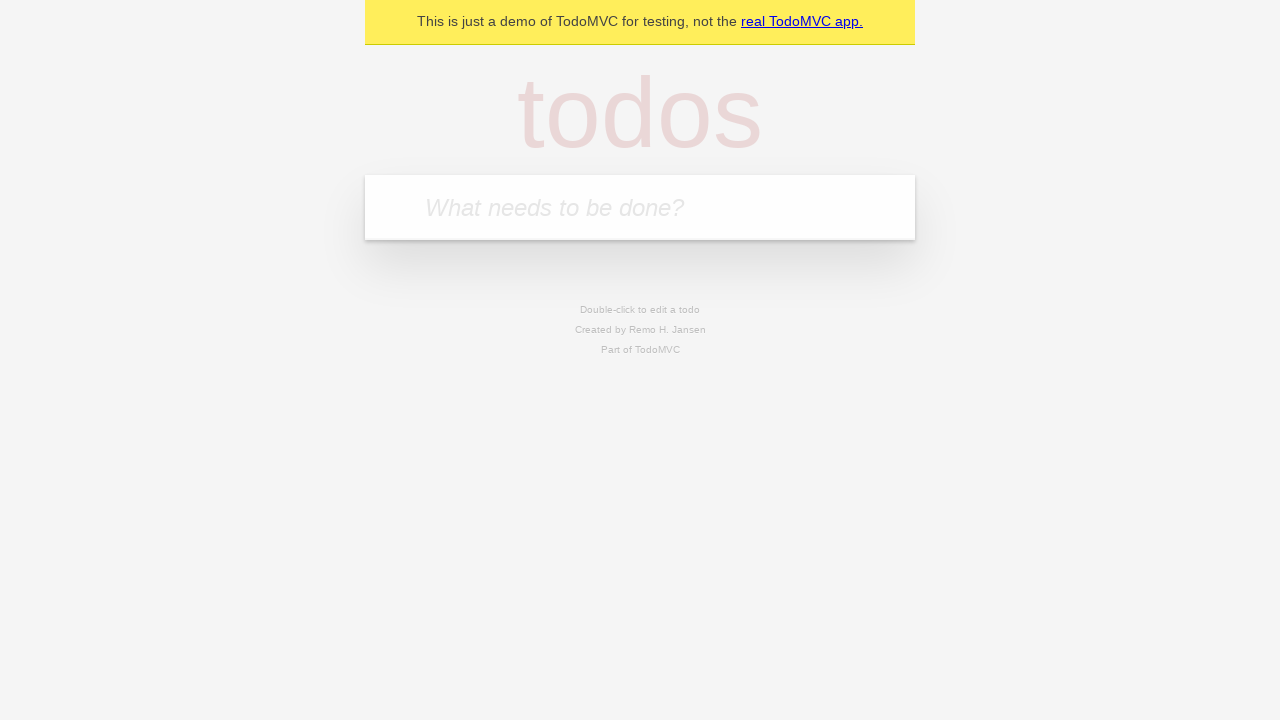

Filled first todo: 'buy some cheese' on internal:attr=[placeholder="What needs to be done?"i]
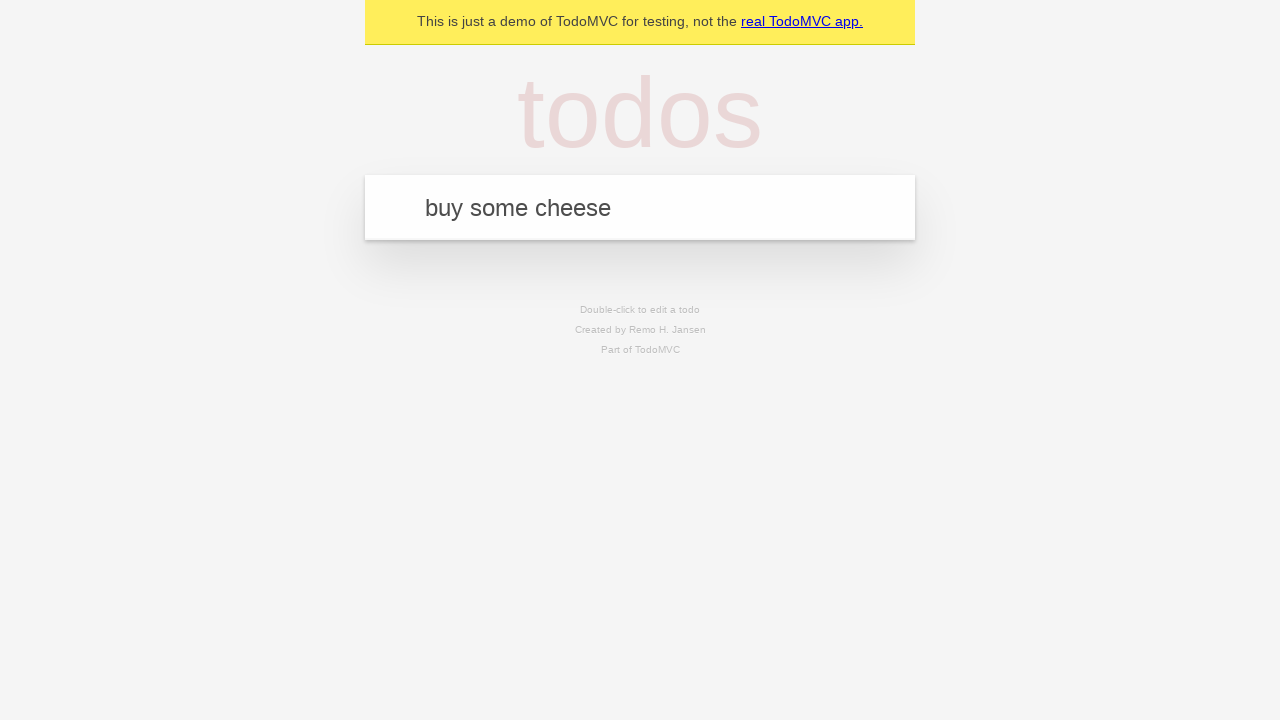

Pressed Enter to create first todo on internal:attr=[placeholder="What needs to be done?"i]
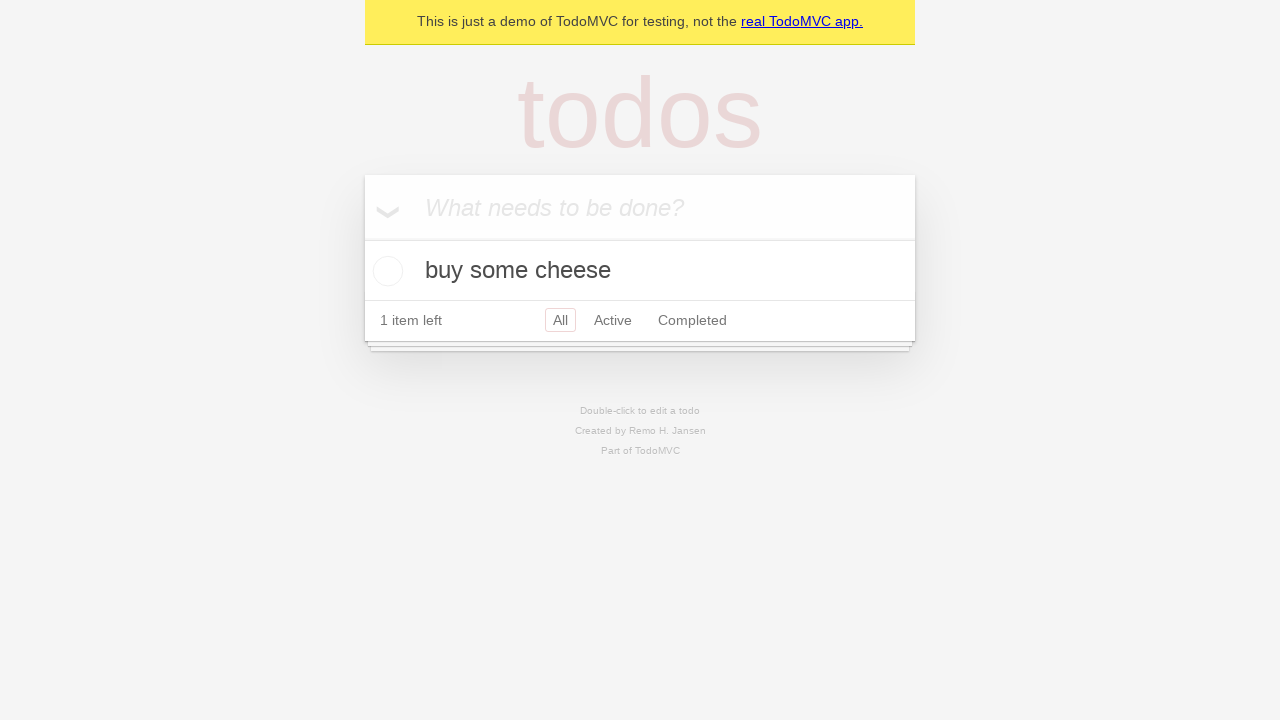

Filled second todo: 'feed the cat' on internal:attr=[placeholder="What needs to be done?"i]
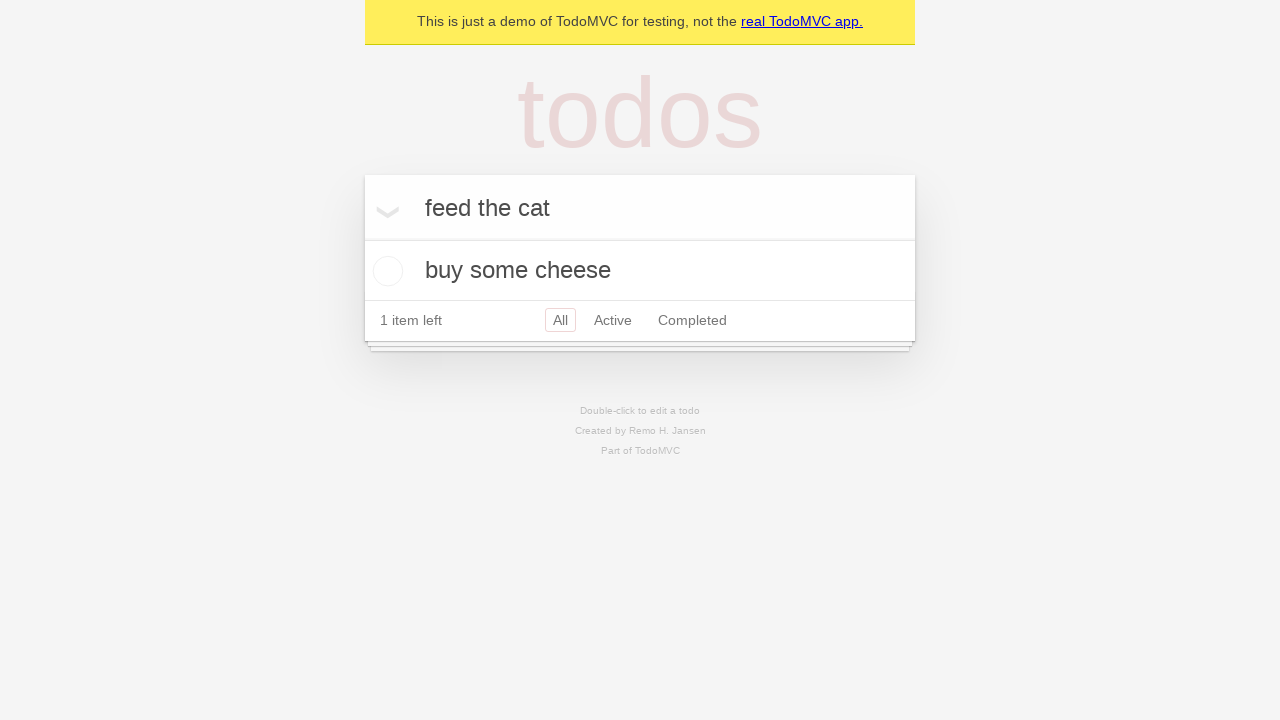

Pressed Enter to create second todo on internal:attr=[placeholder="What needs to be done?"i]
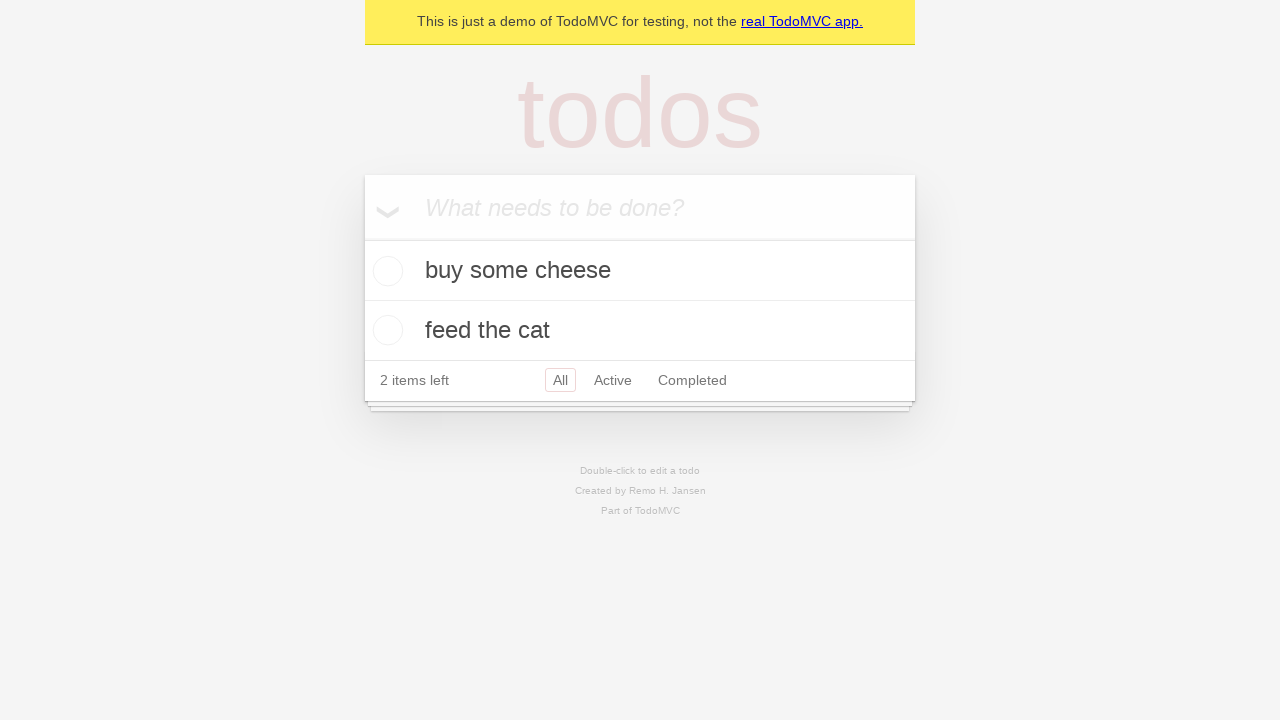

Located all todo items
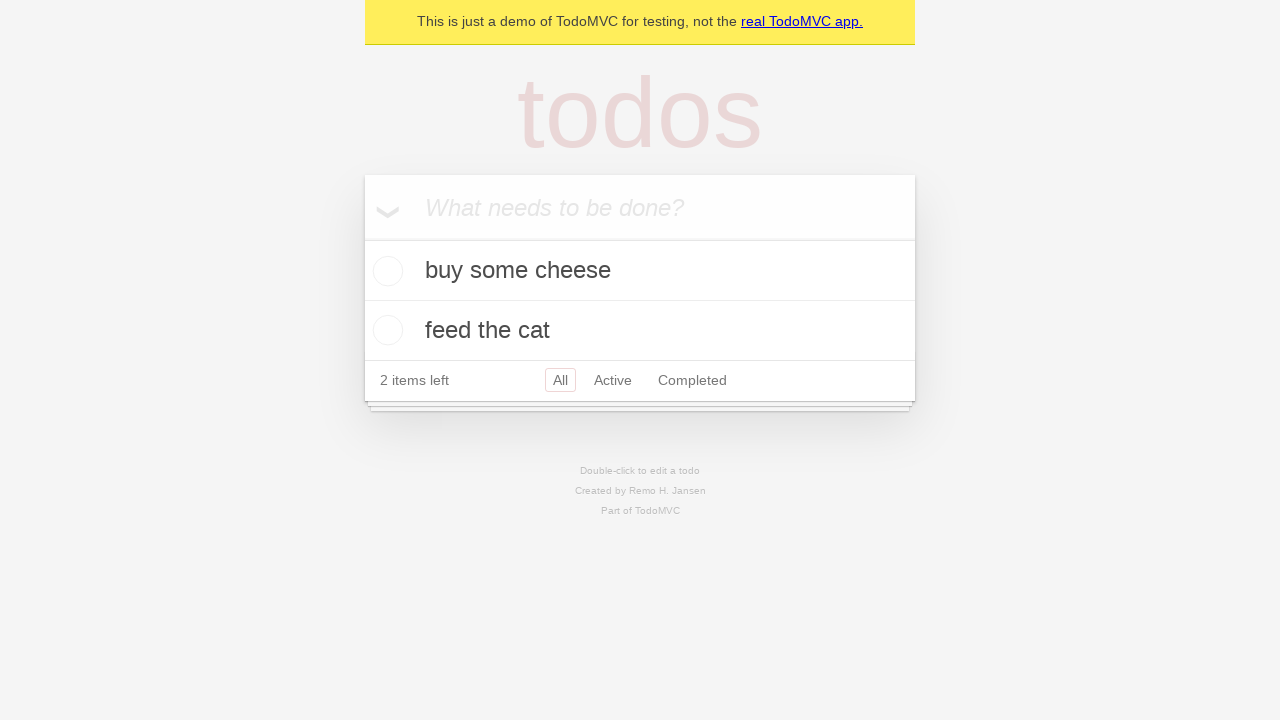

Located checkbox for first todo
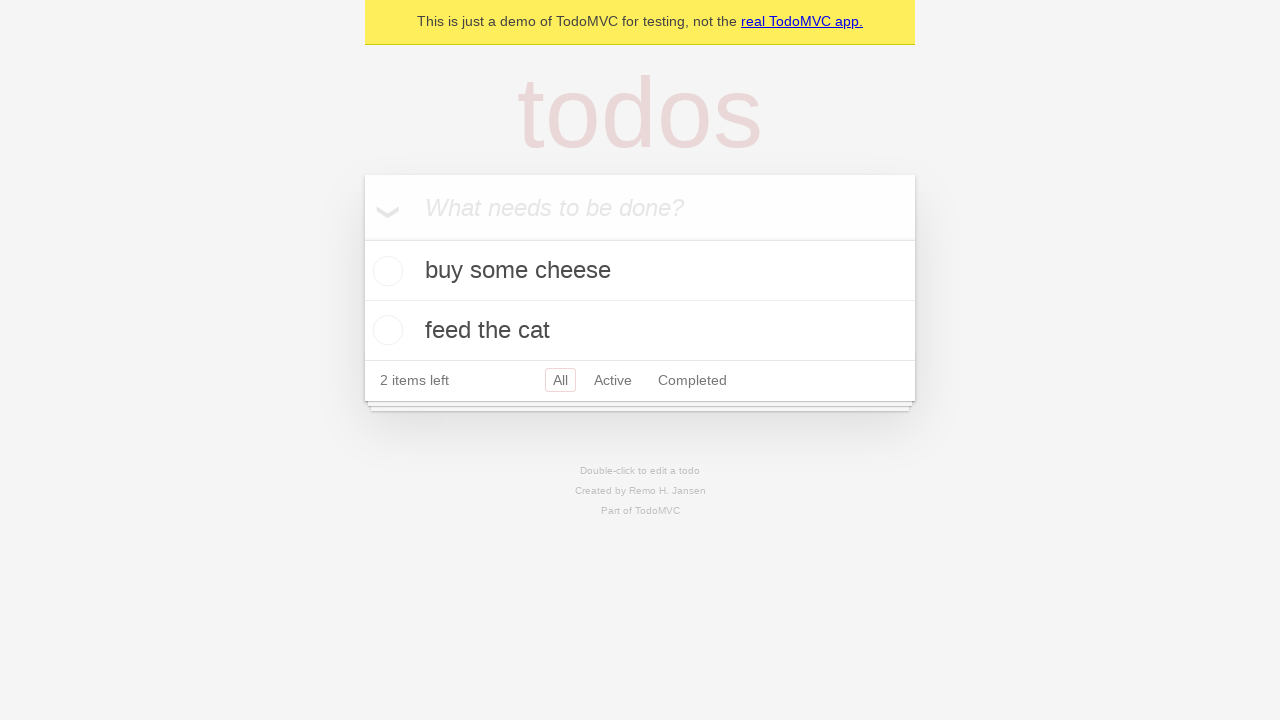

Checked the first todo at (385, 271) on internal:testid=[data-testid="todo-item"s] >> nth=0 >> internal:role=checkbox
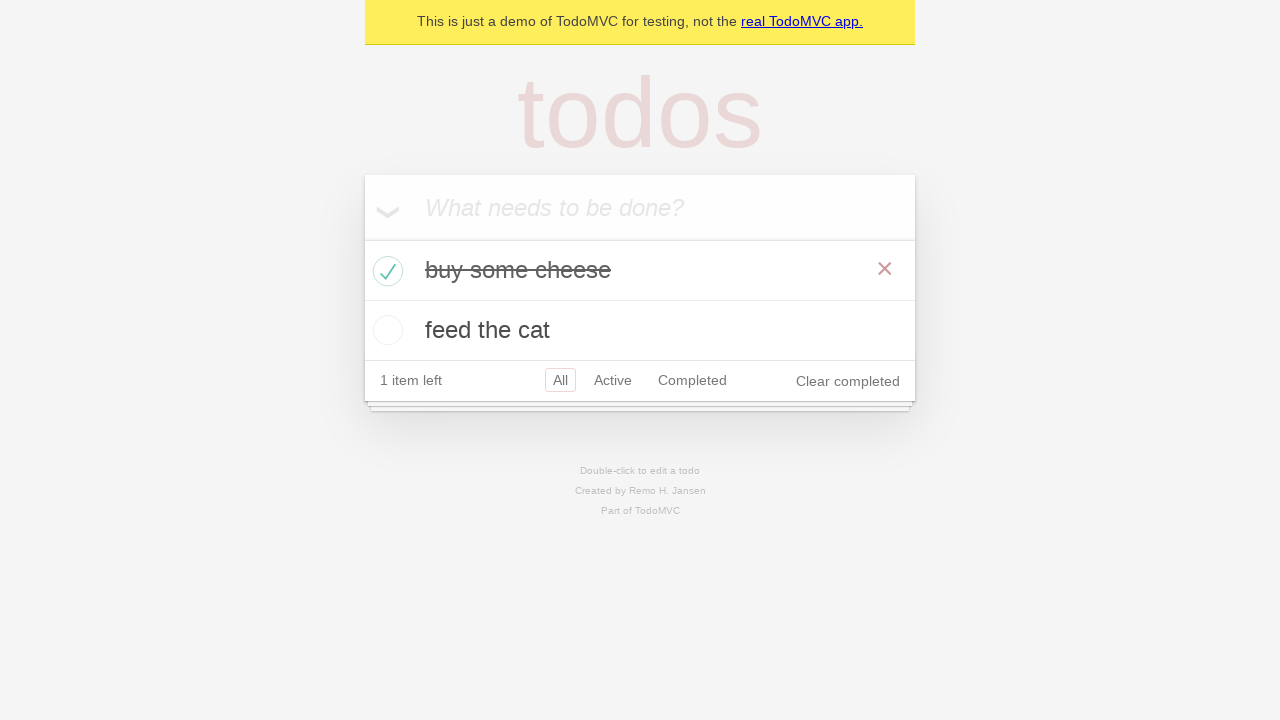

Reloaded the page to test data persistence
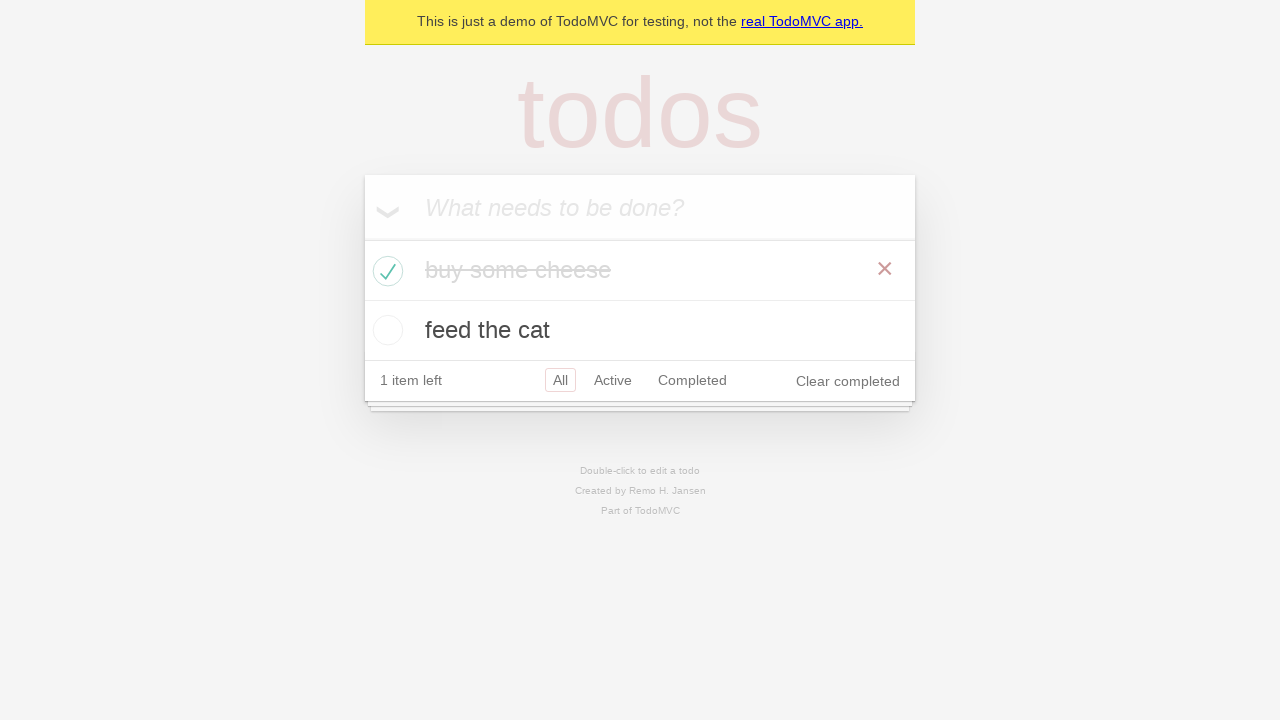

Waited for todos to load after page reload
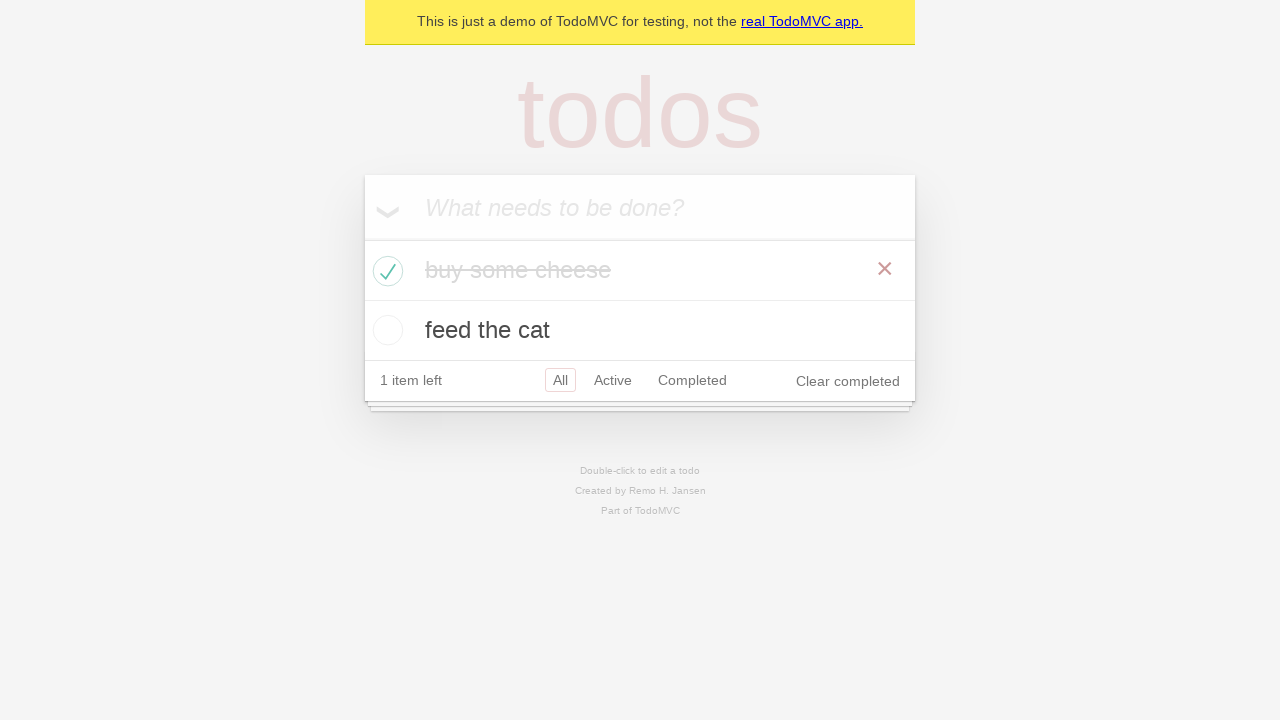

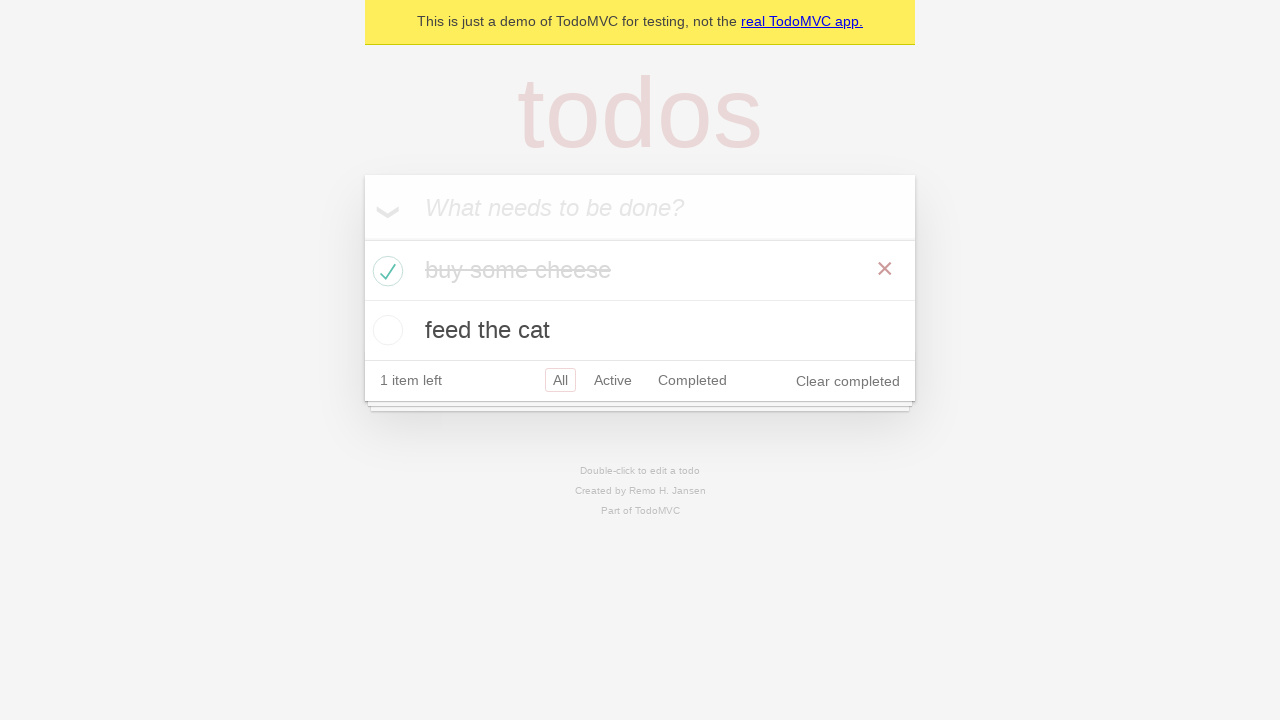